Tests submitting a correct guess (1, 2, 3) in a React NYT-style game and verifies the guess appears in a success container with the correct values.

Starting URL: https://tnelson.github.io/reactNYT/

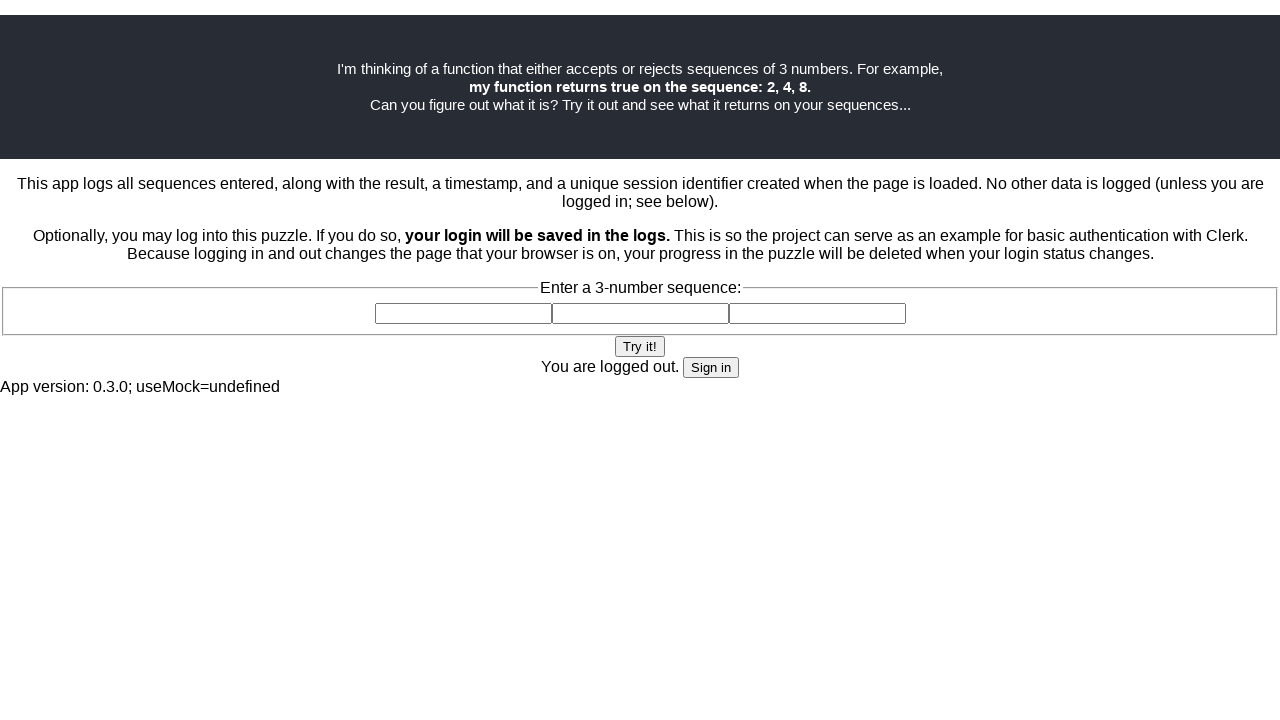

Waited for new round section to load
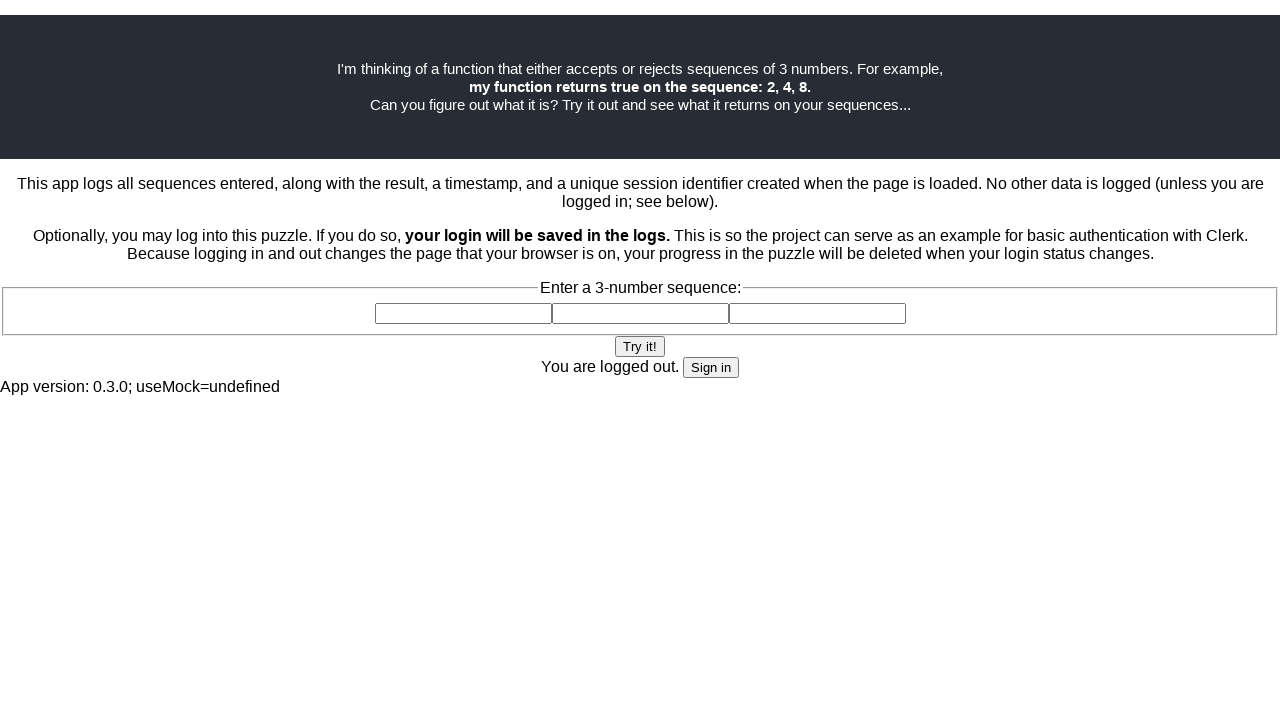

Located all input fields in new round section
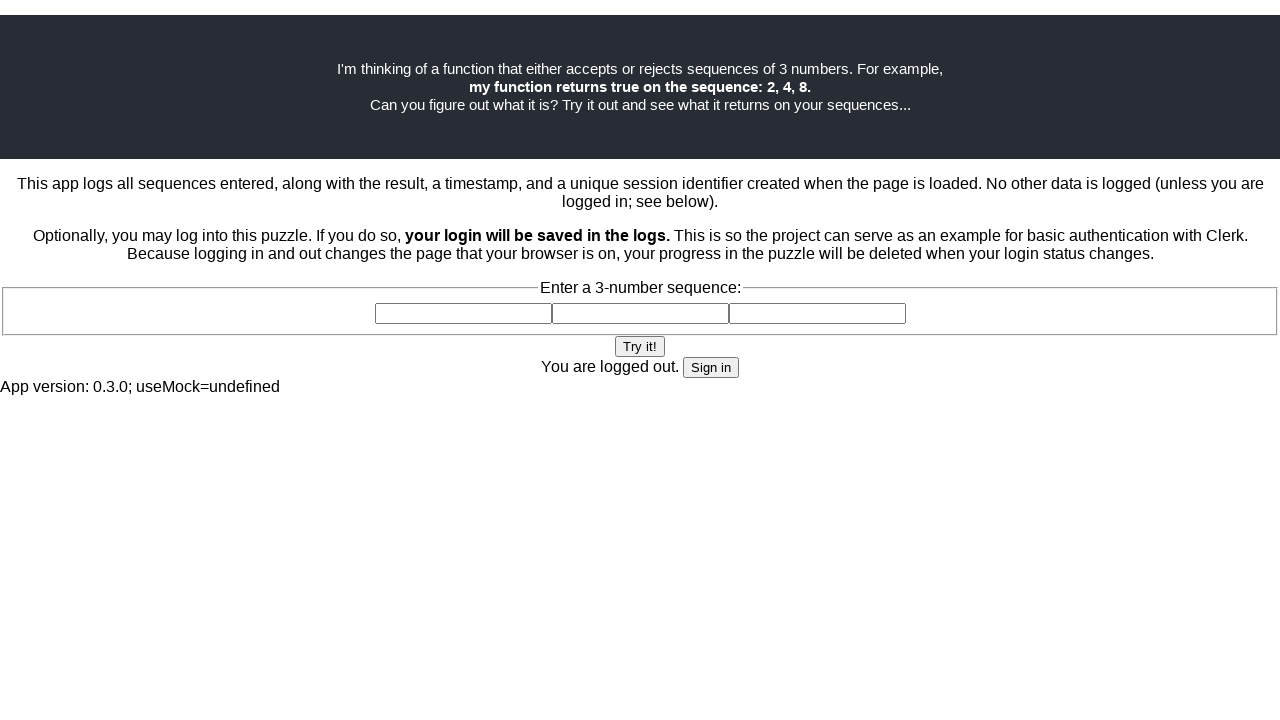

Filled input field 0 with value '1' on .new-round input >> nth=0
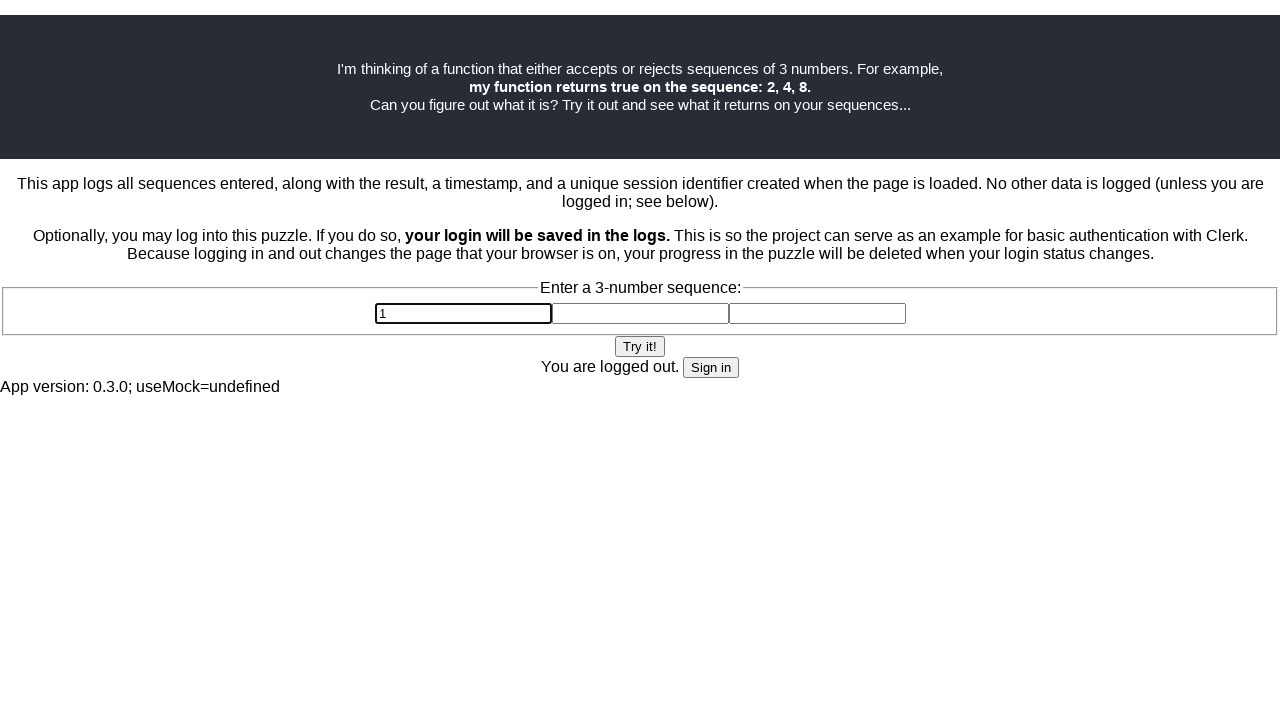

Filled input field 1 with value '2' on .new-round input >> nth=1
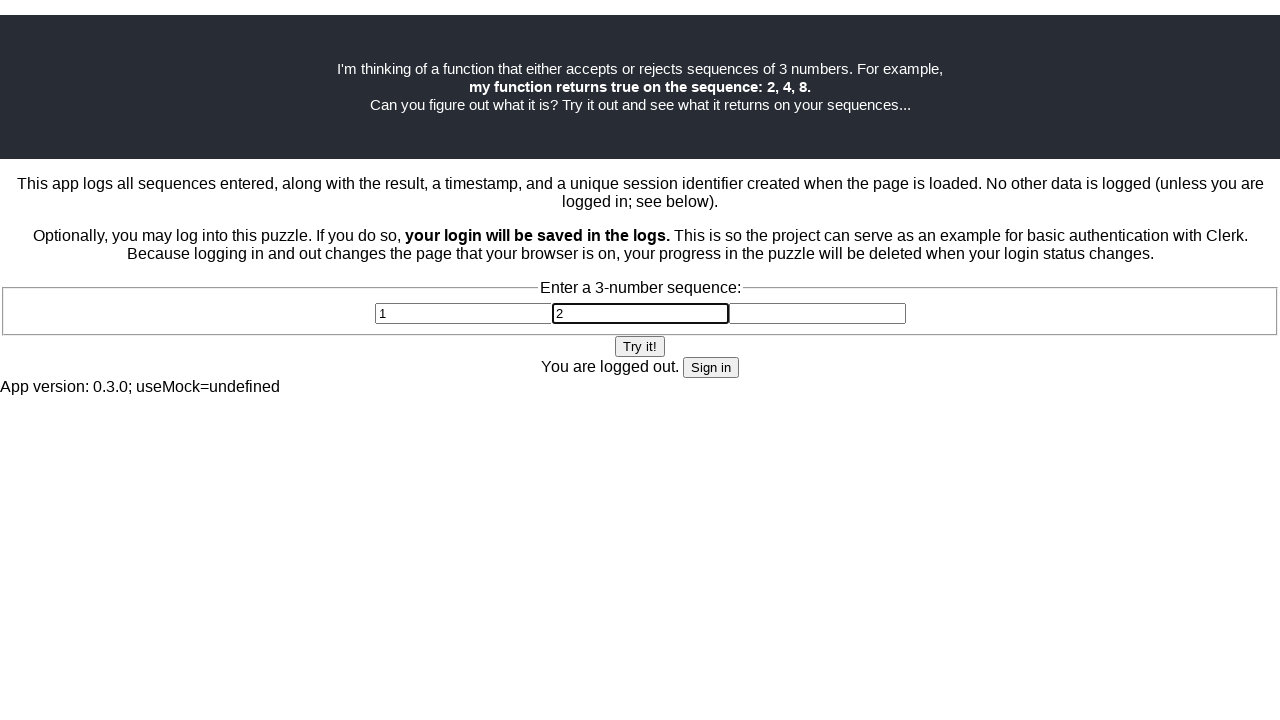

Filled input field 2 with value '3' on .new-round input >> nth=2
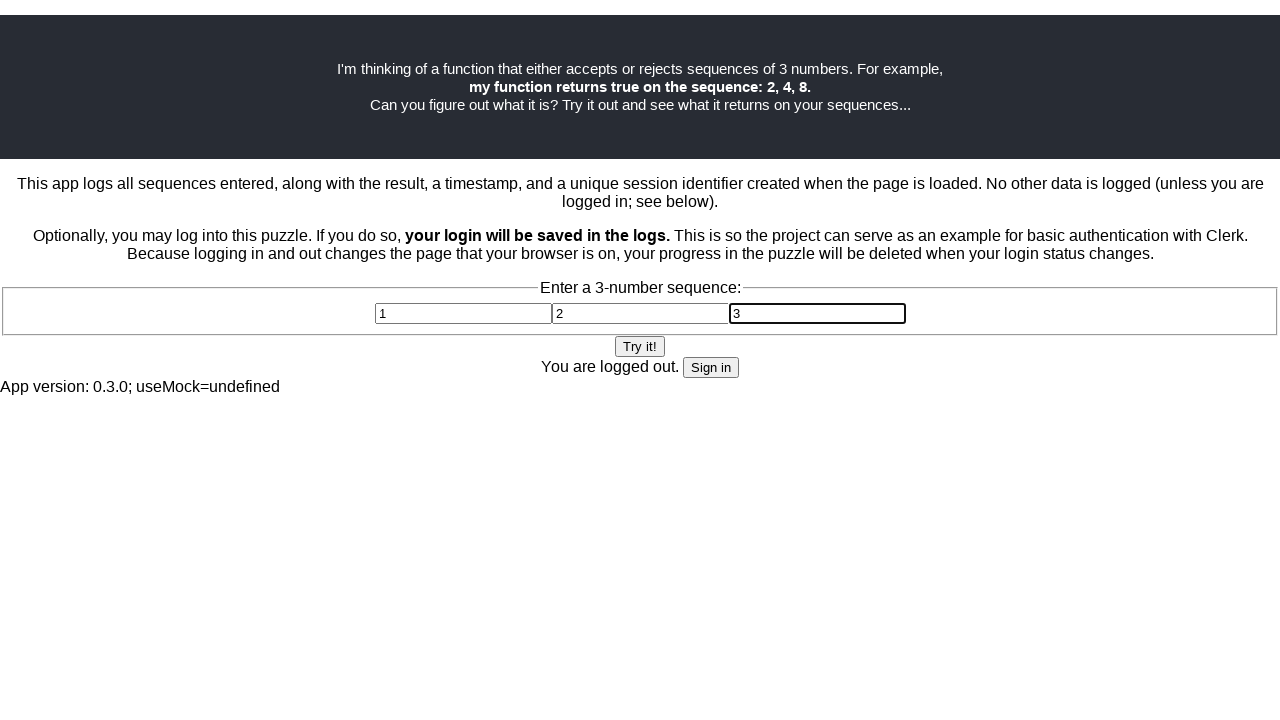

Clicked submit button to submit guess (1, 2, 3) at (640, 346) on .new-round button
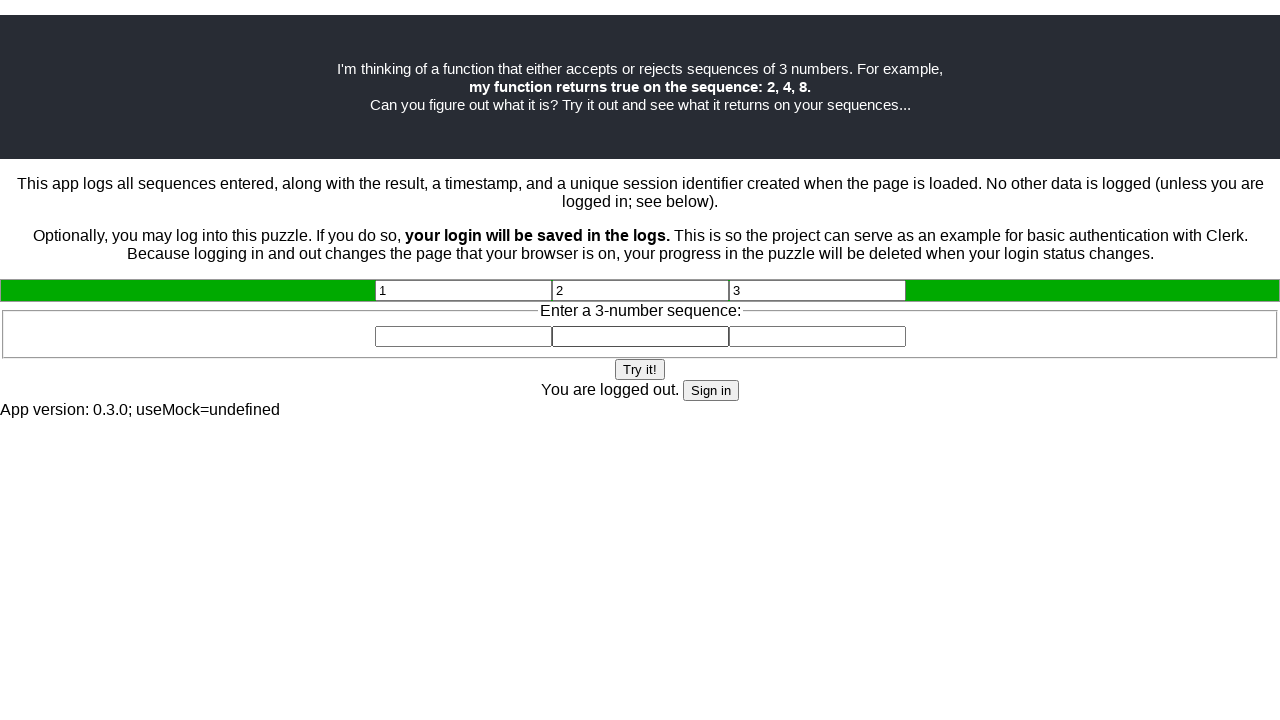

Waited for success container to appear
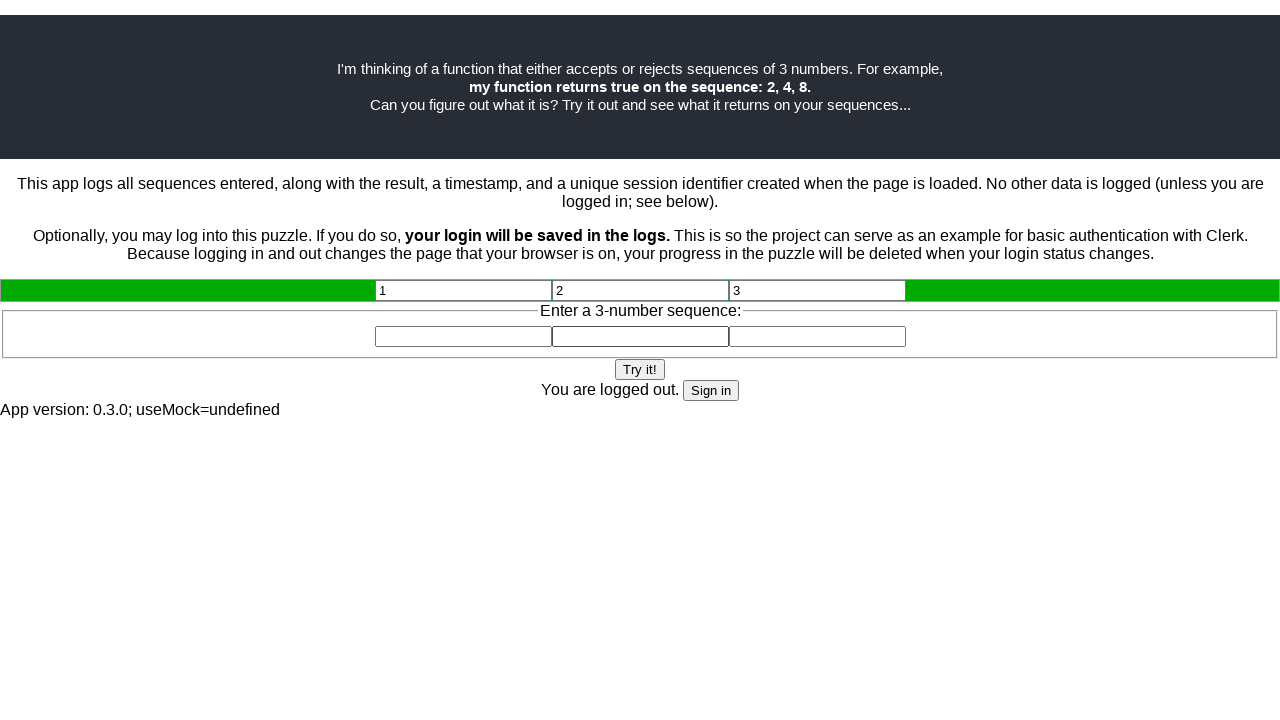

Located input fields in success container
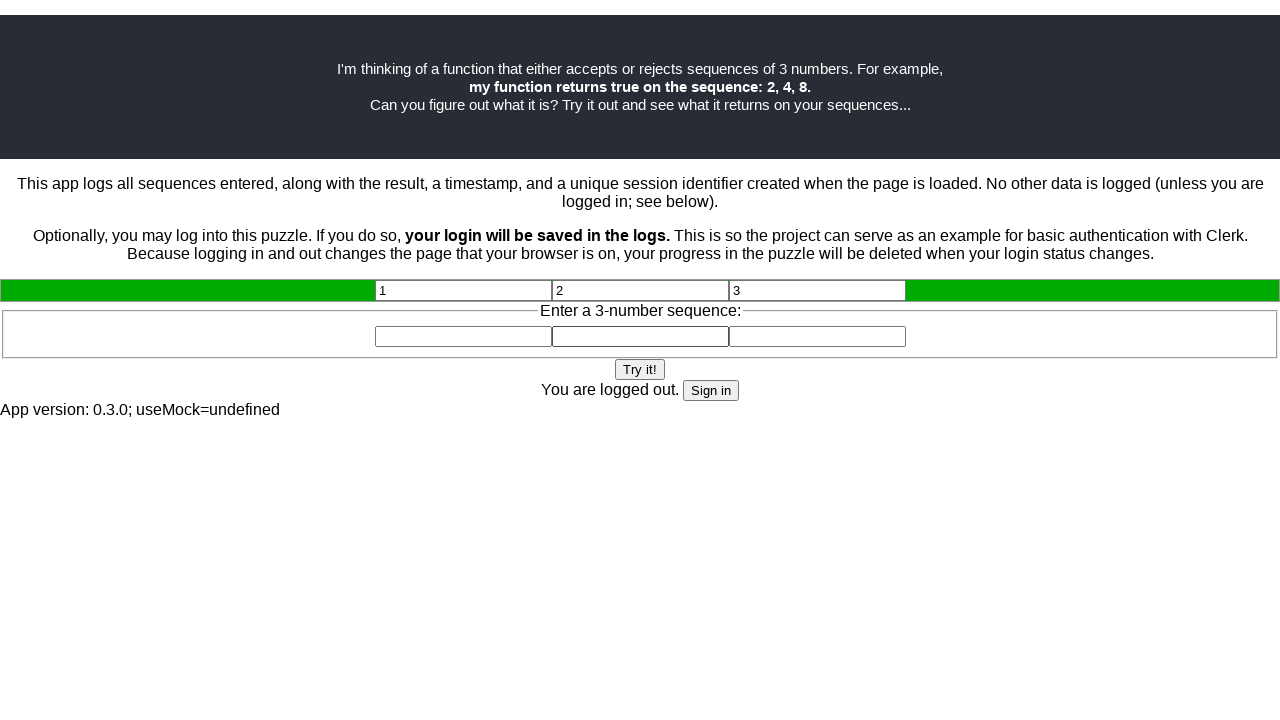

Verified success container contains 3 input fields
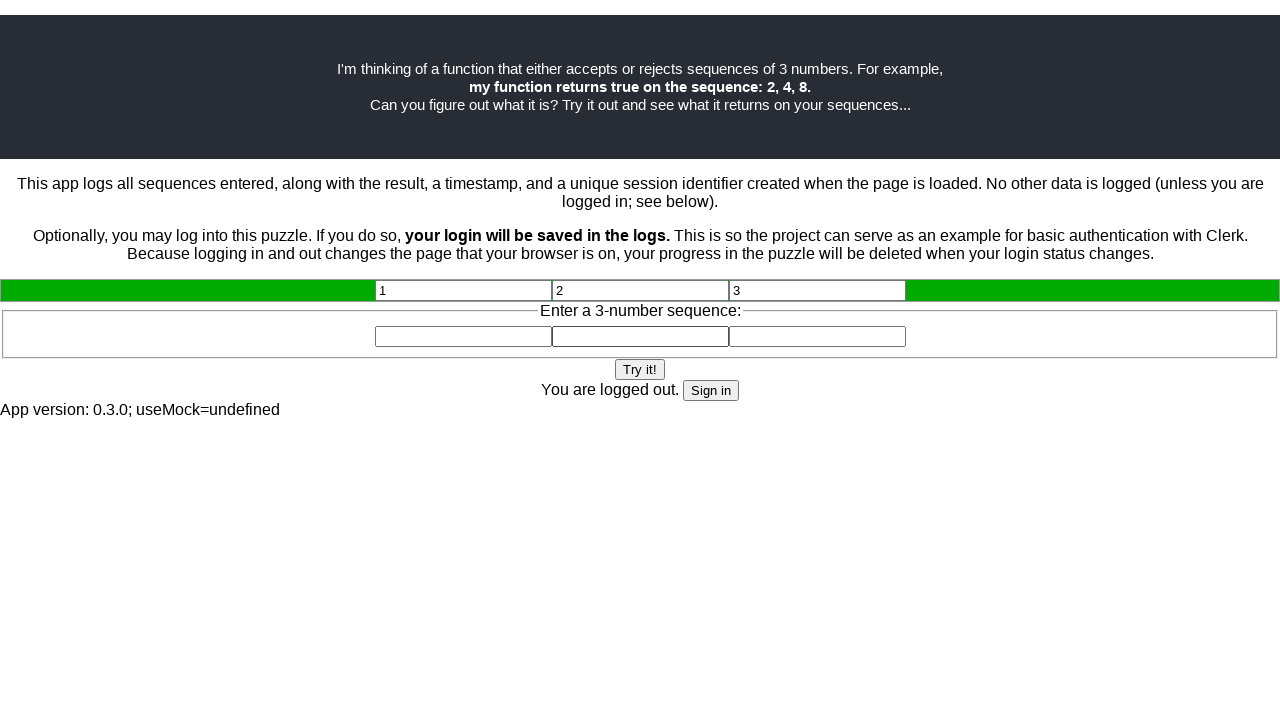

Verified first input field has value '1'
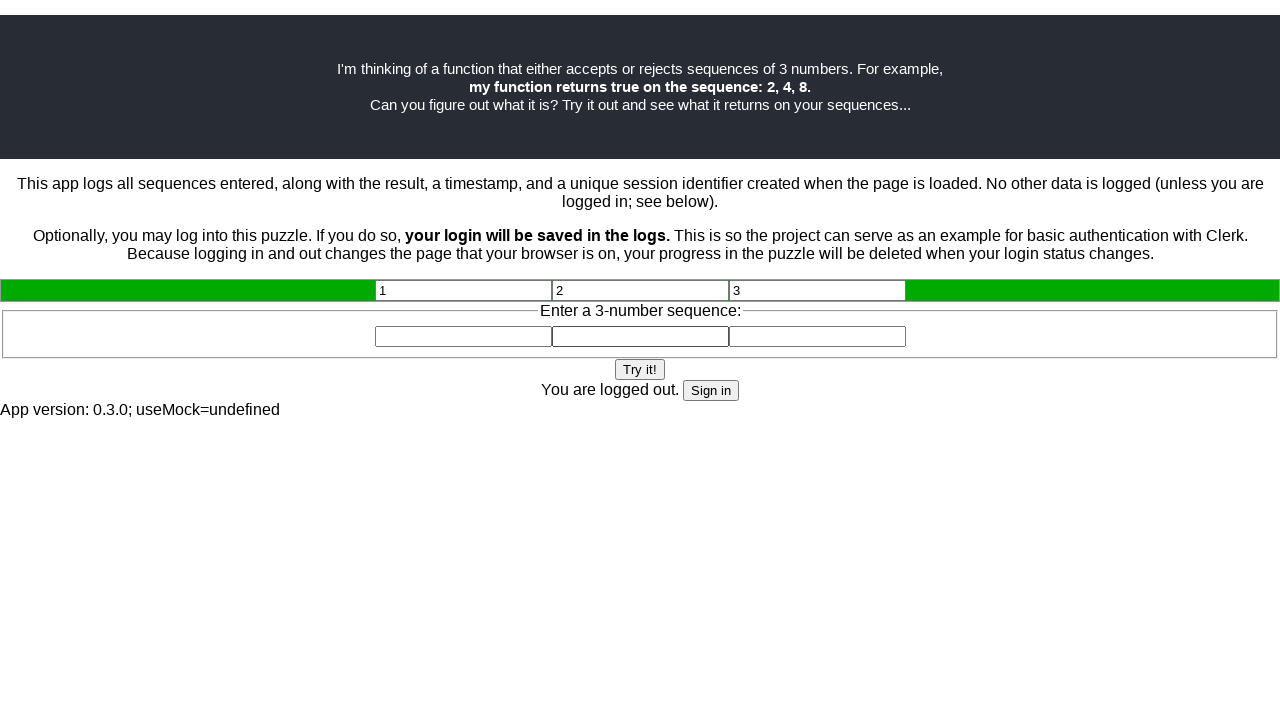

Verified second input field has value '2'
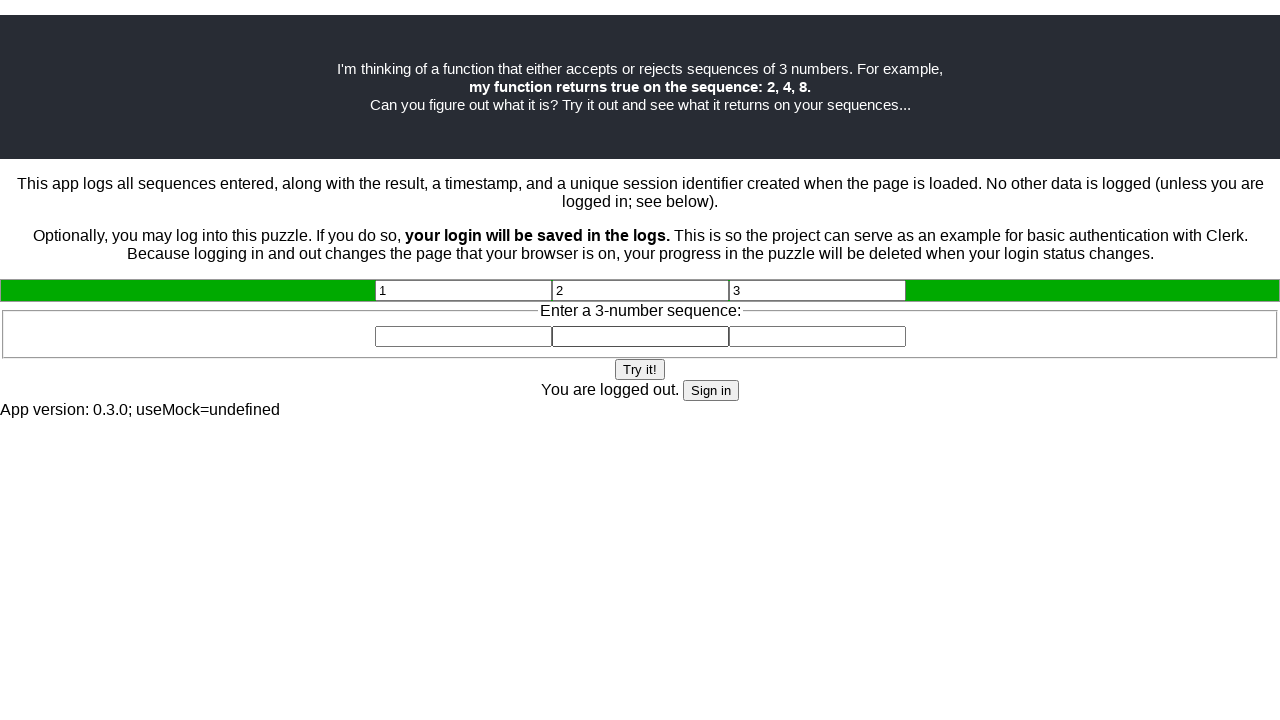

Verified third input field has value '3'
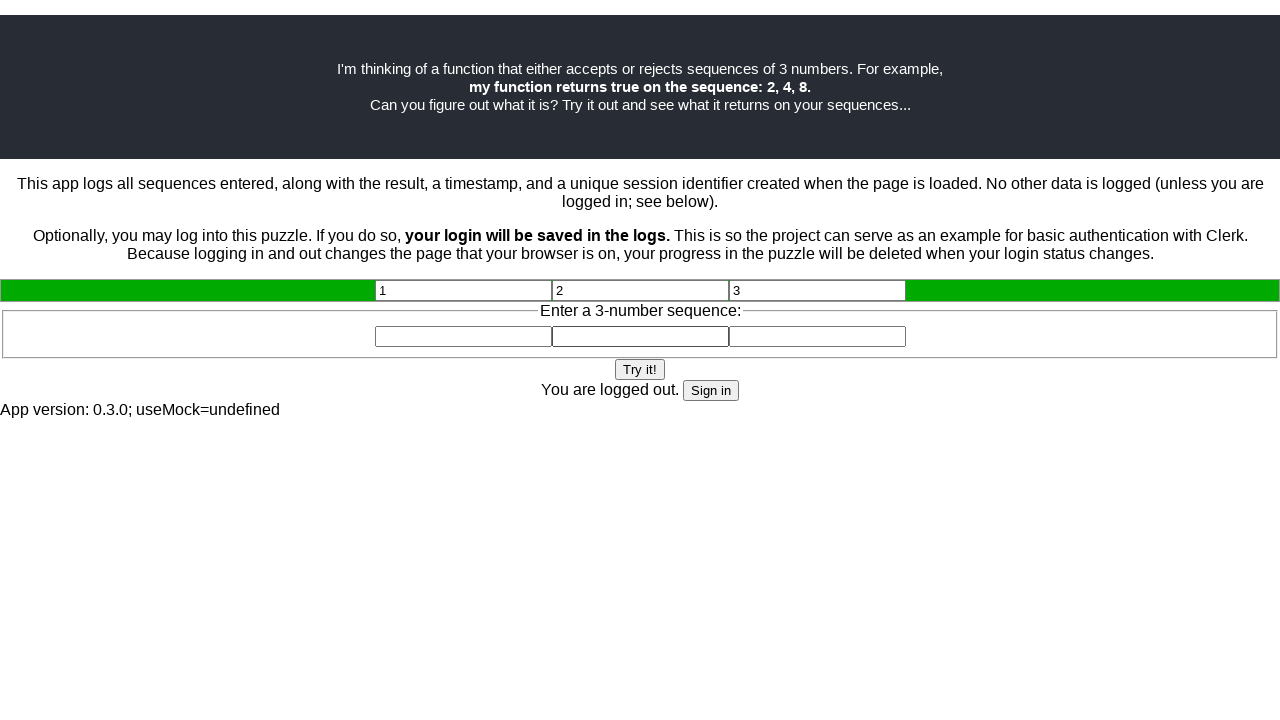

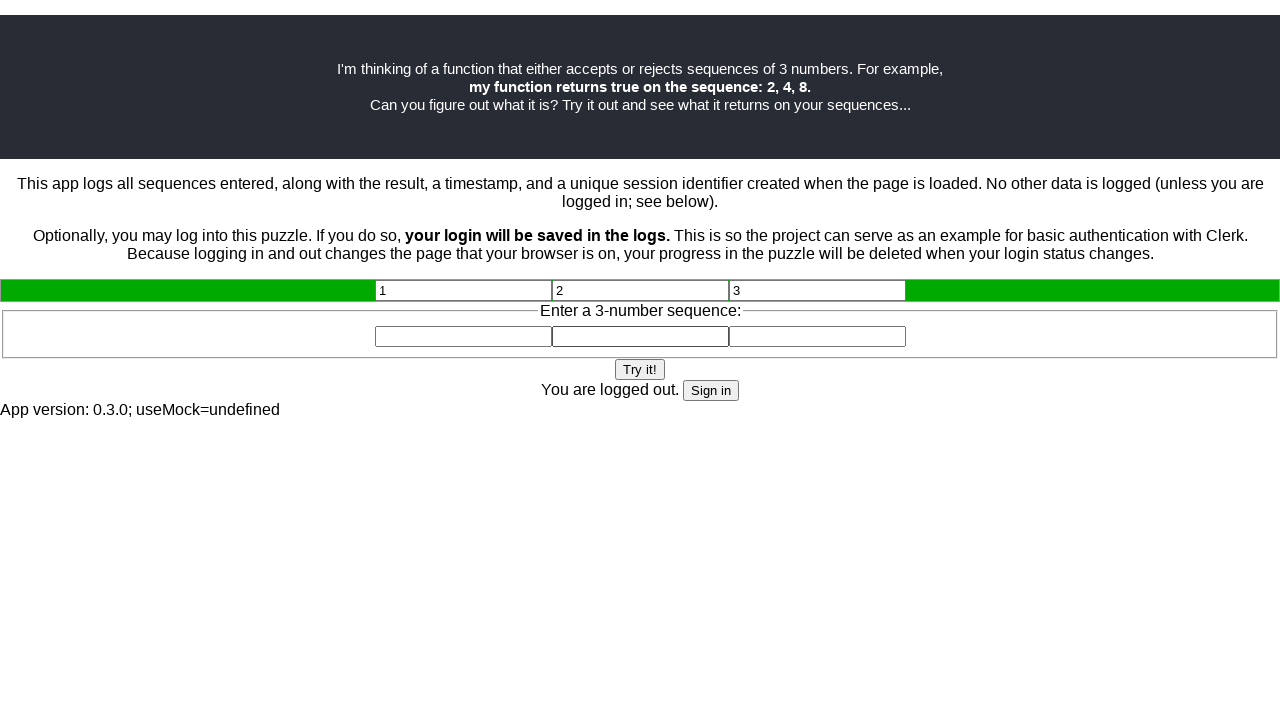